Tests sortable data tables by verifying table contents and sorting table by column name

Starting URL: https://the-internet.herokuapp.com

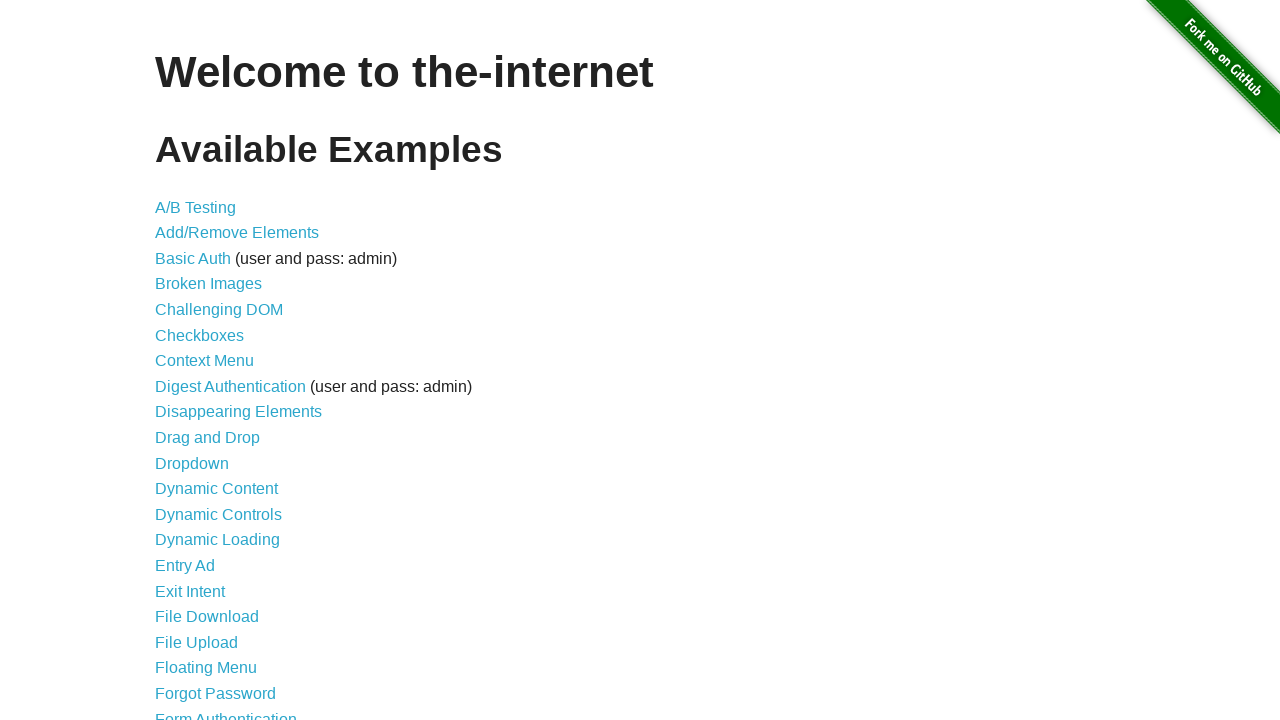

Clicked on Sortable Data Tables link at (230, 574) on a[href='/tables']
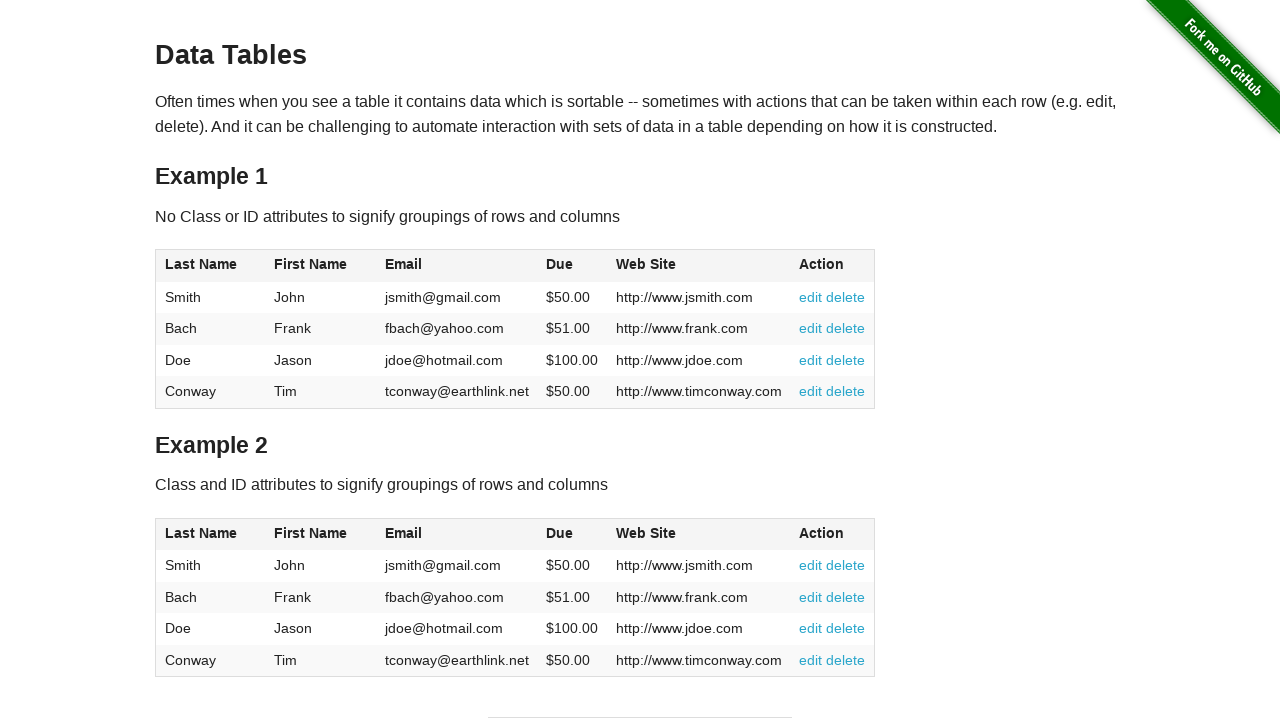

Waited for Table 1 to load
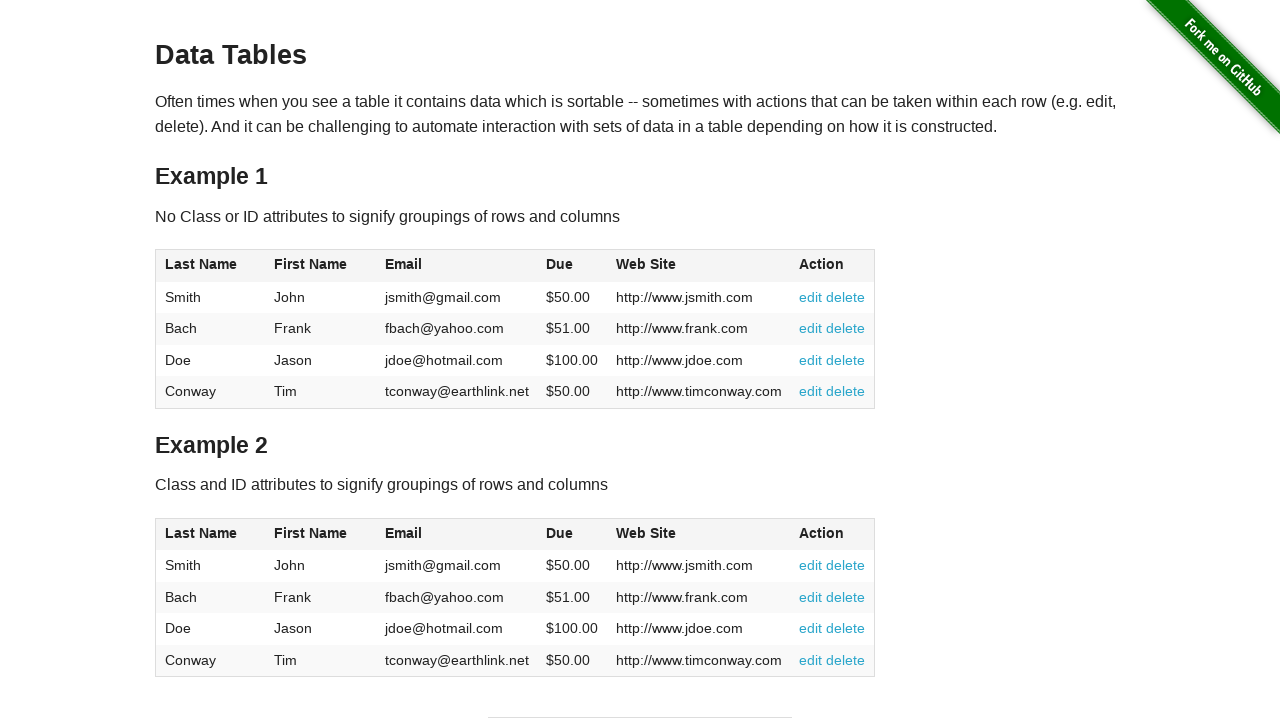

Retrieved all websites from Table 1 column 5
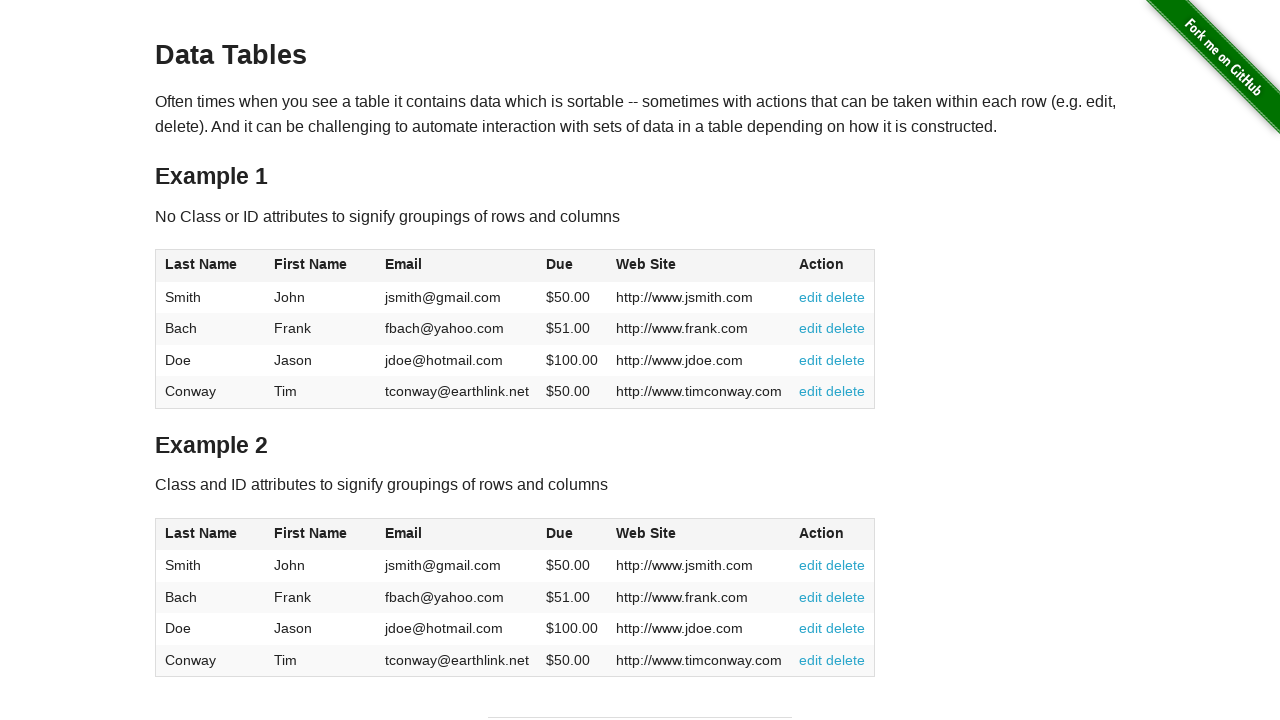

Verified that Table 1 contains 'http://www.jdoe.com'
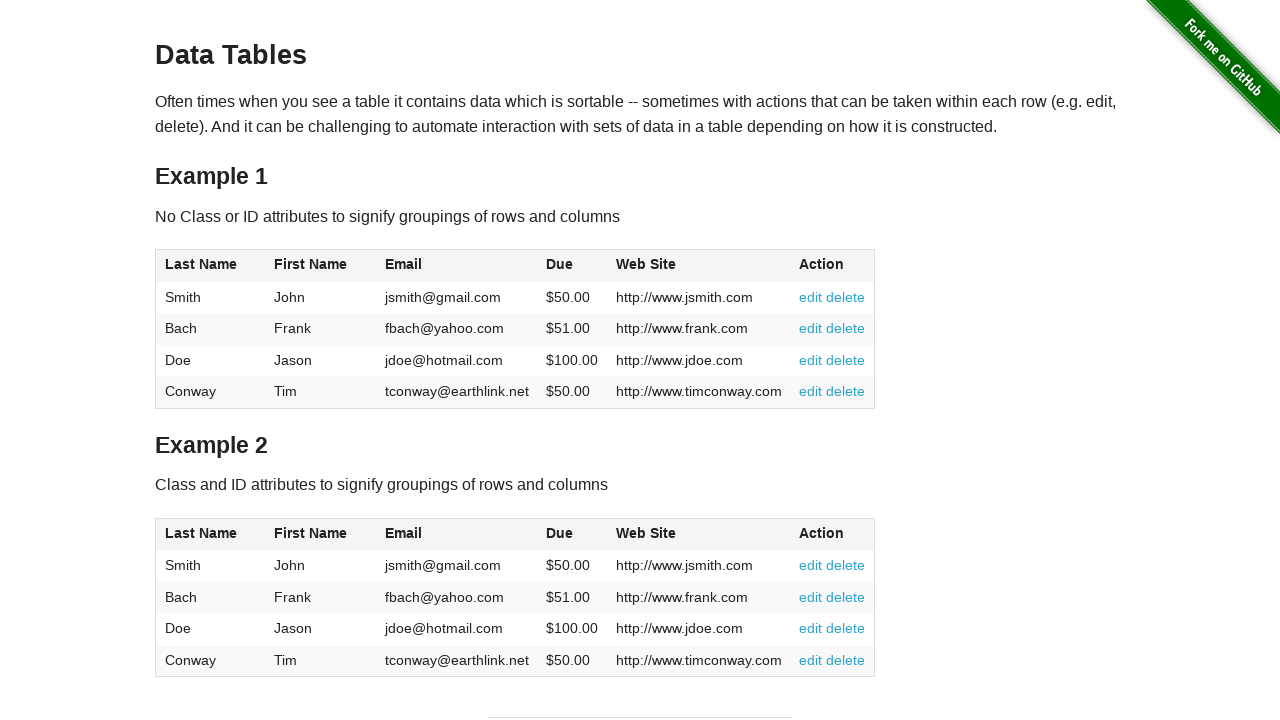

Clicked on Table 2 Last Name column header to sort at (210, 534) on #table2 thead tr th:nth-child(1)
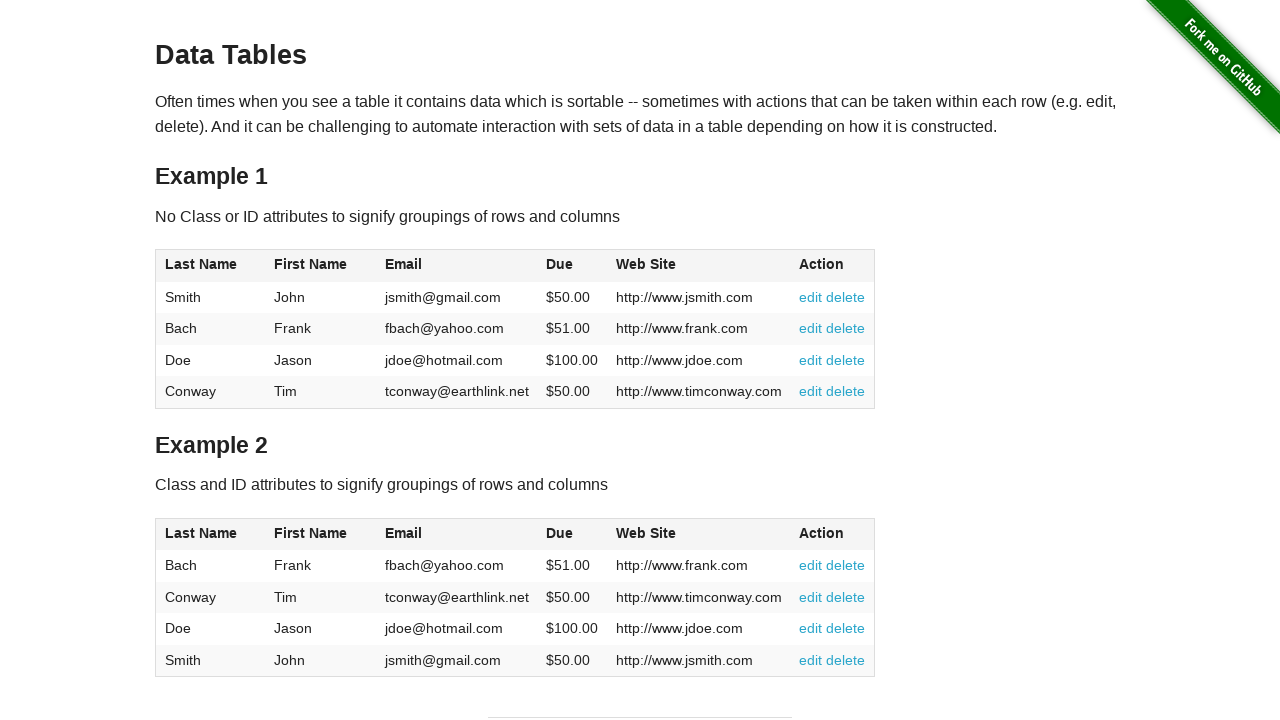

Waited 500ms for Table 2 to sort
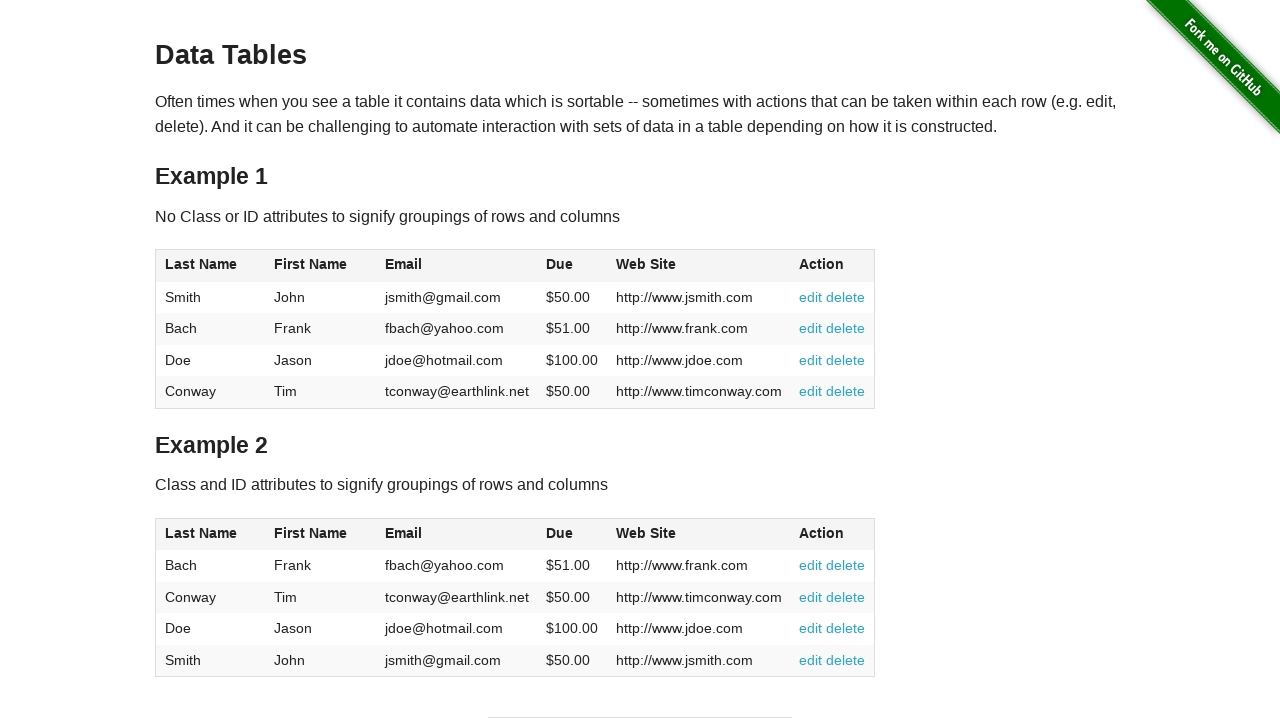

Retrieved first last name from sorted Table 2
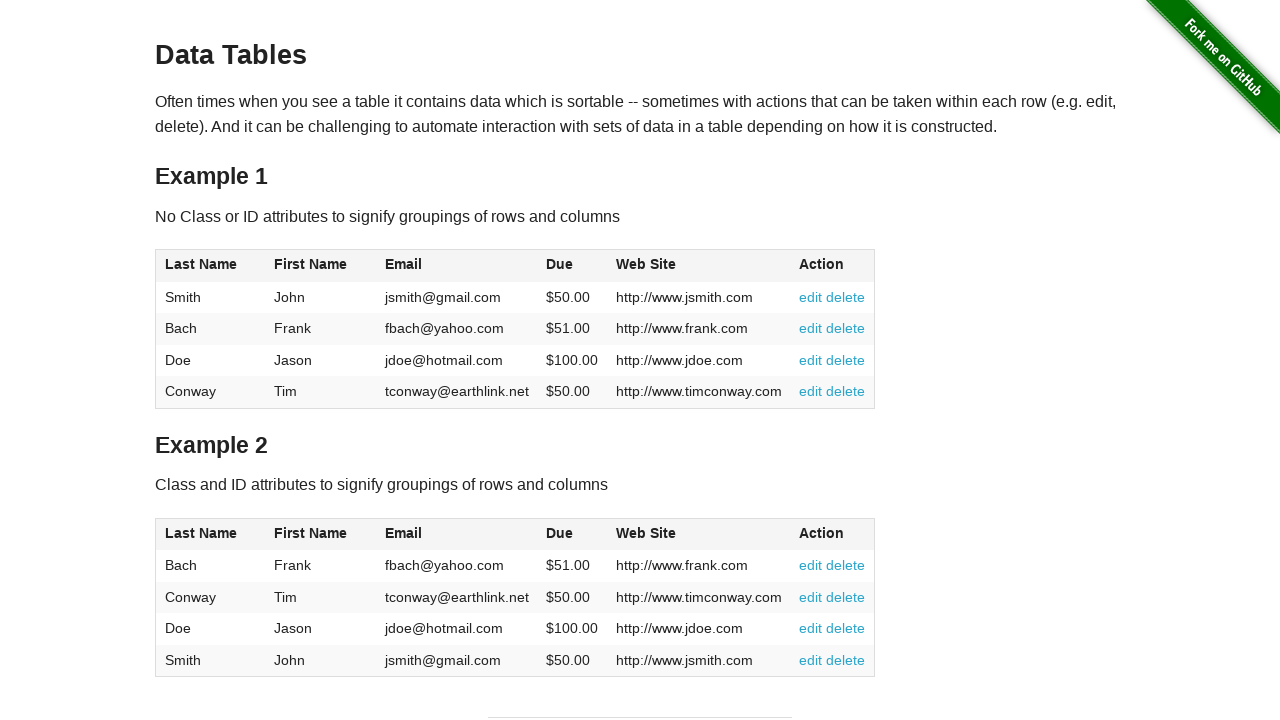

Verified that first last name in sorted Table 2 is 'Bach'
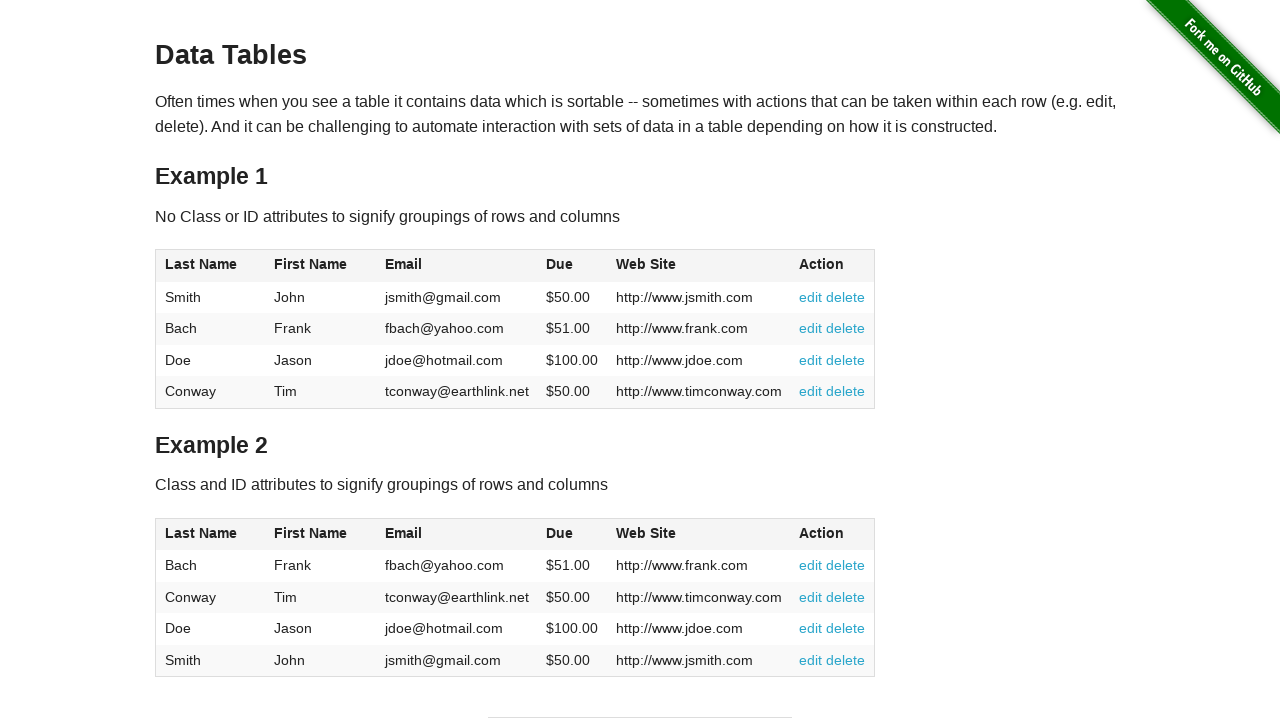

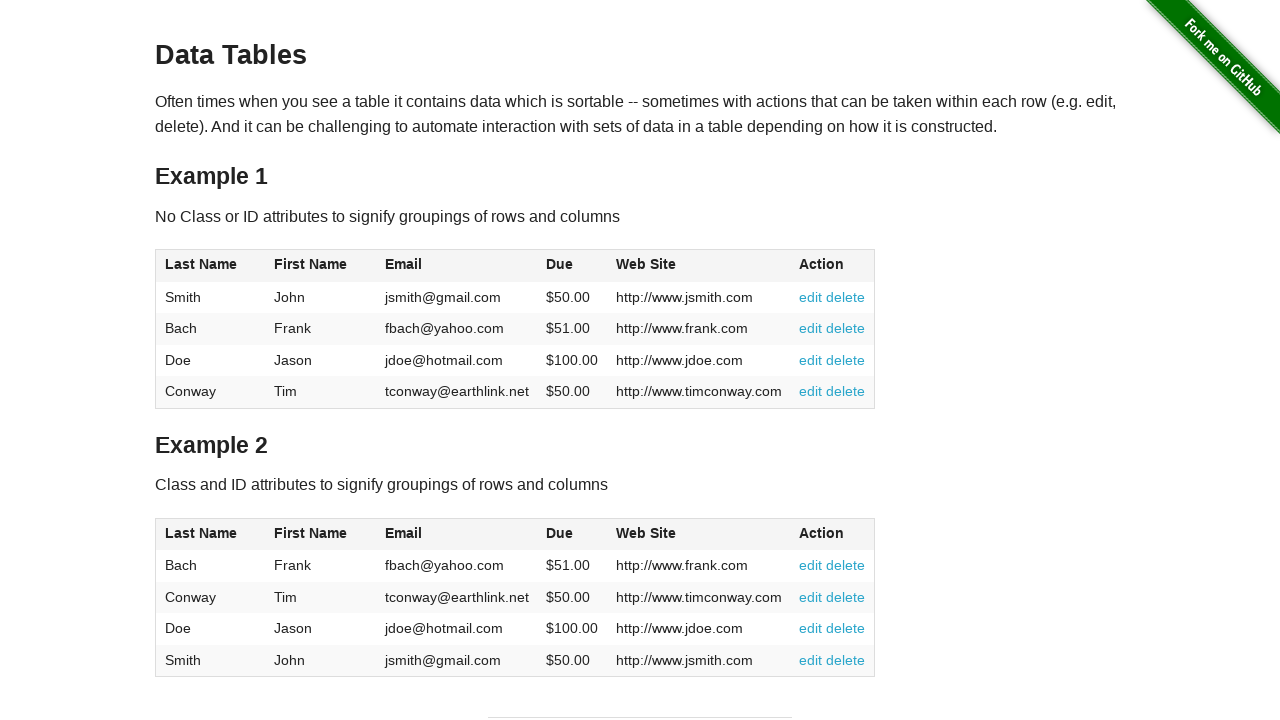